Tests the TakeNote app by creating a new note, filling it with multi-line text content, and clicking the sync button.

Starting URL: https://takenote.dev/app

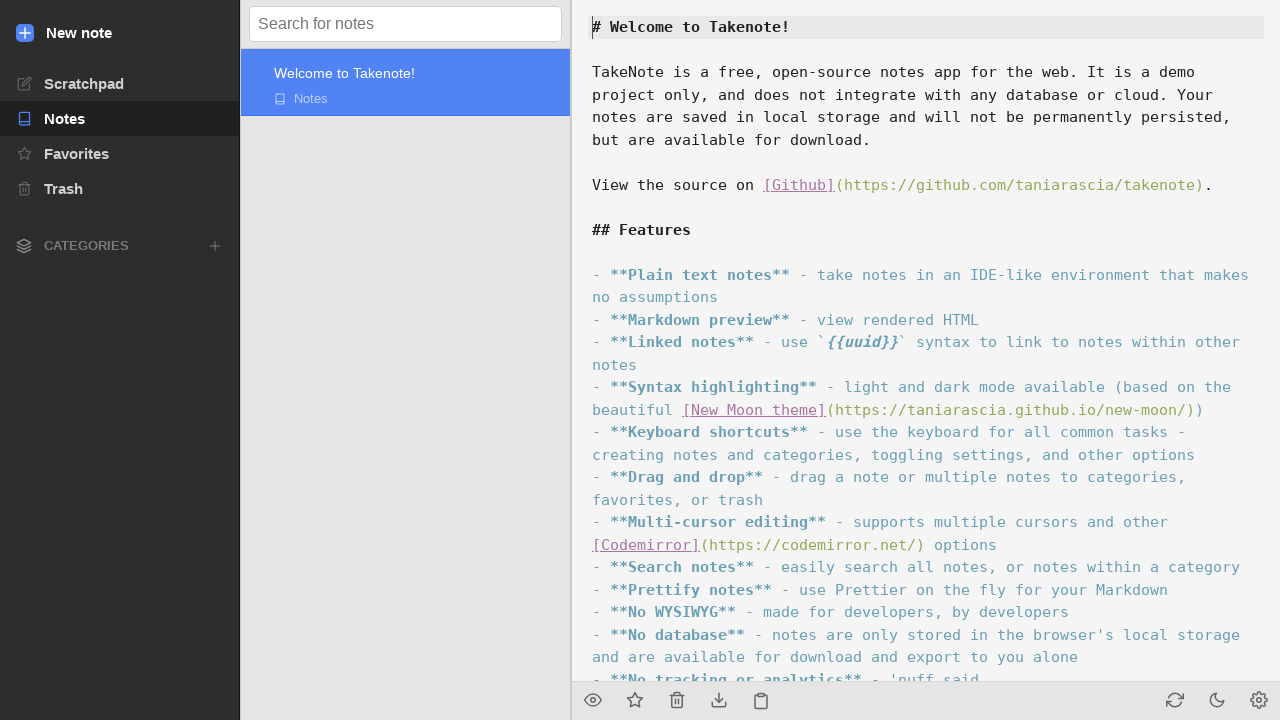

Clicked button to create a new note at (120, 33) on internal:testid=[data-testid="sidebar-action-create-new-note"s]
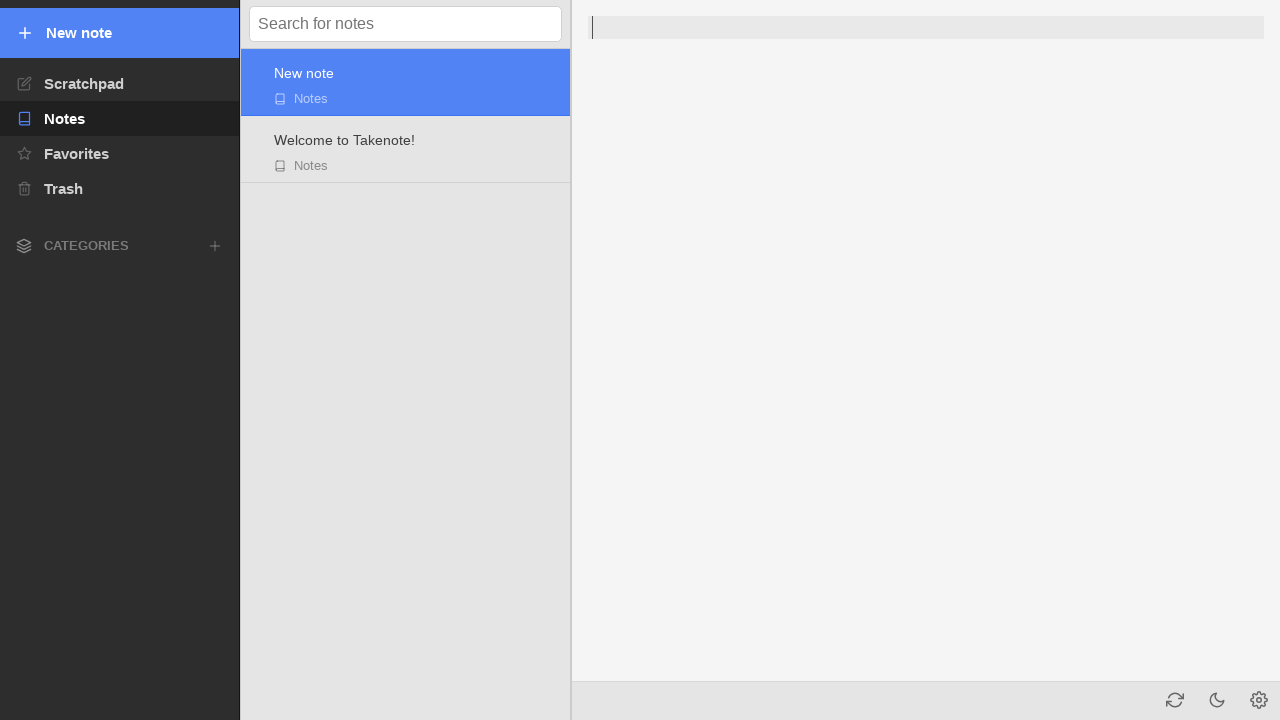

Clicked on the code editor area at (926, 350) on .CodeMirror-scroll
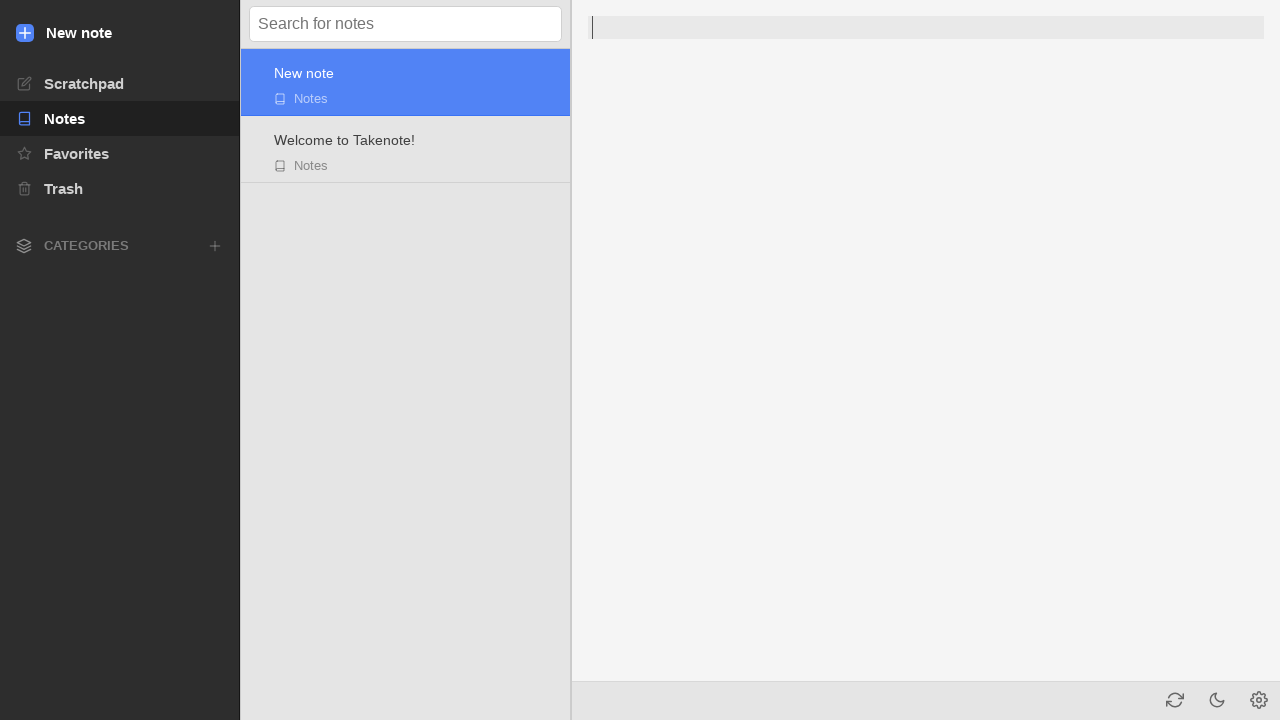

Filled textbox with multi-line note content on internal:role=textbox
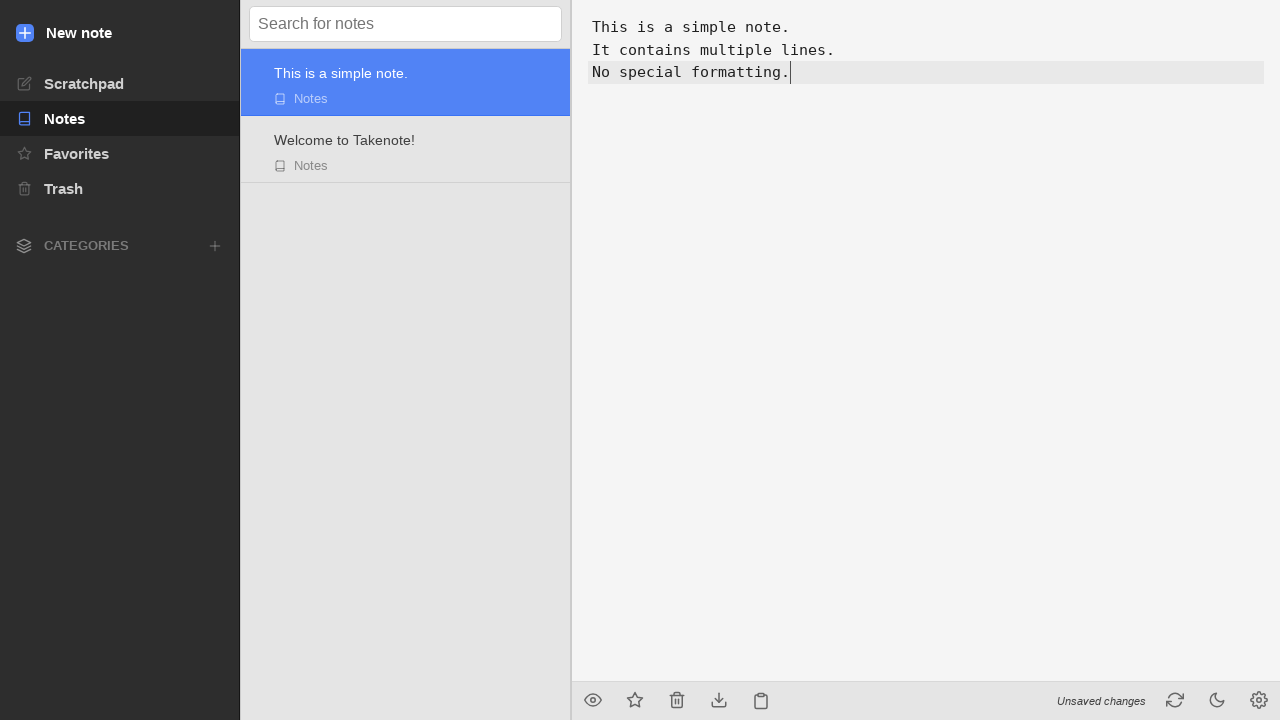

Clicked sync notes button at (1175, 701) on internal:testid=[data-testid="topbar-action-sync-notes"s]
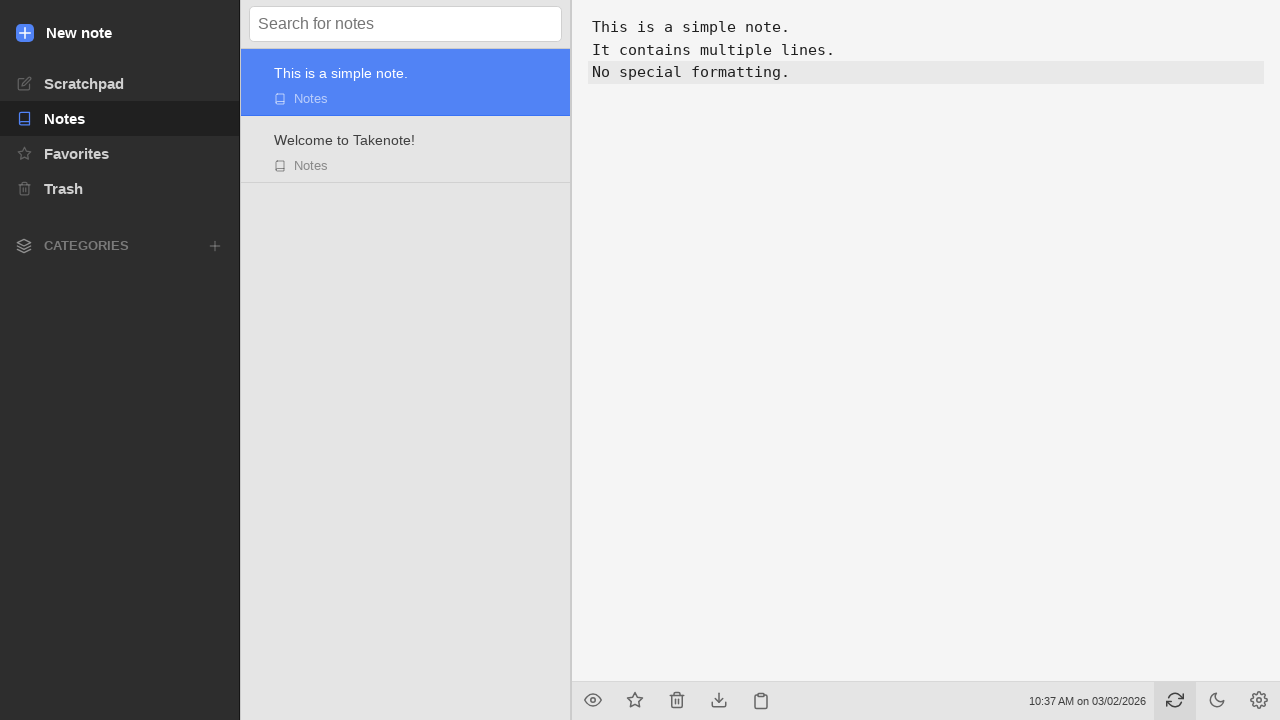

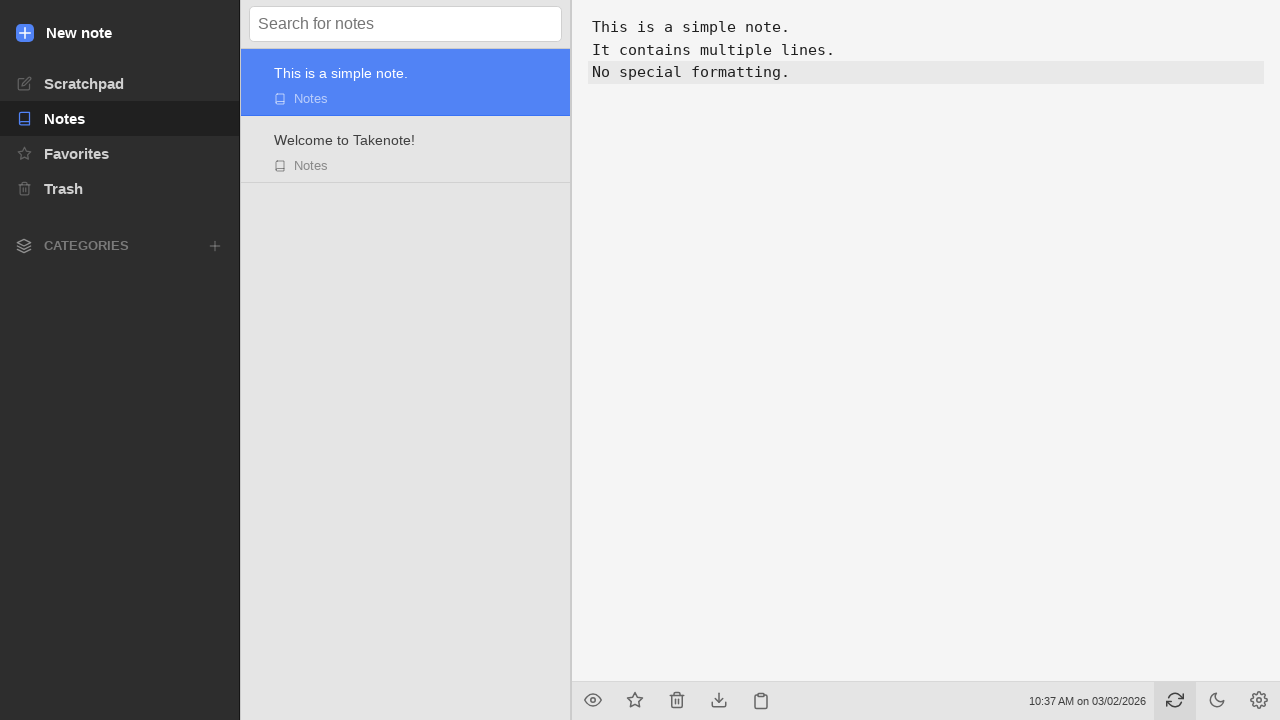